Tests an input field by entering a number, clearing it, and entering a different number

Starting URL: http://the-internet.herokuapp.com/inputs

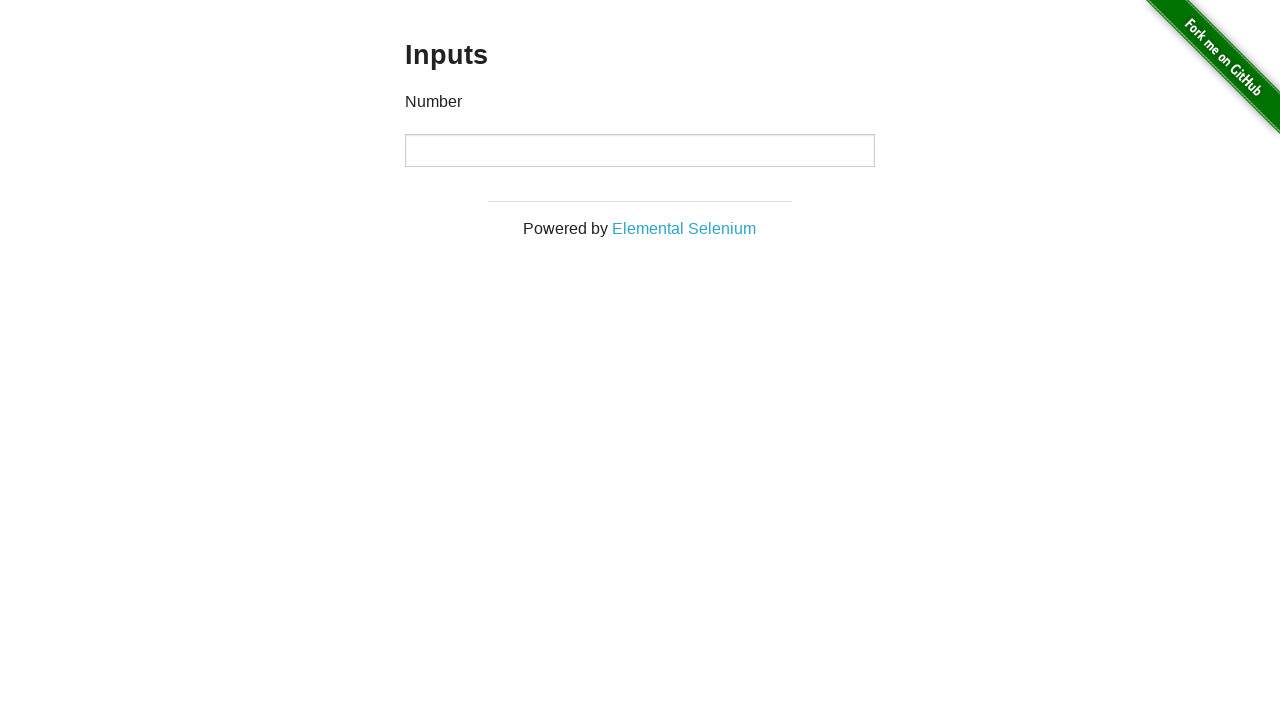

Entered initial value '1000' into the input field on input
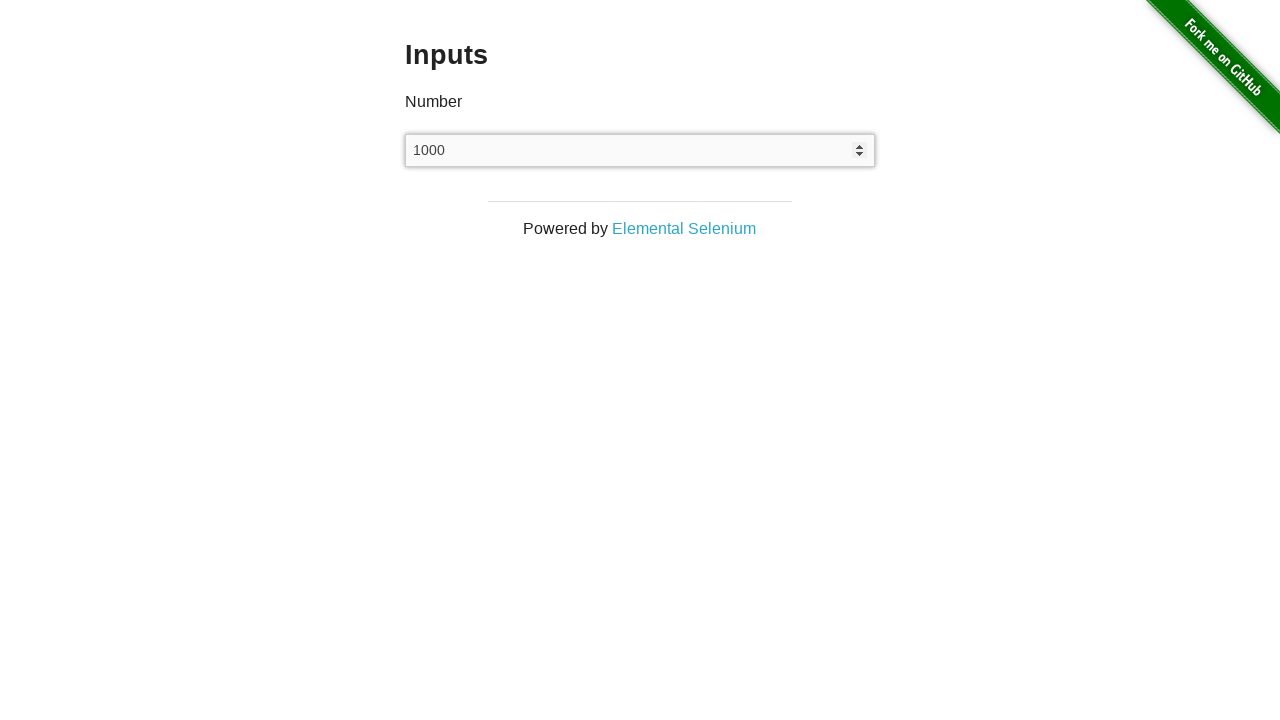

Cleared the input field on input
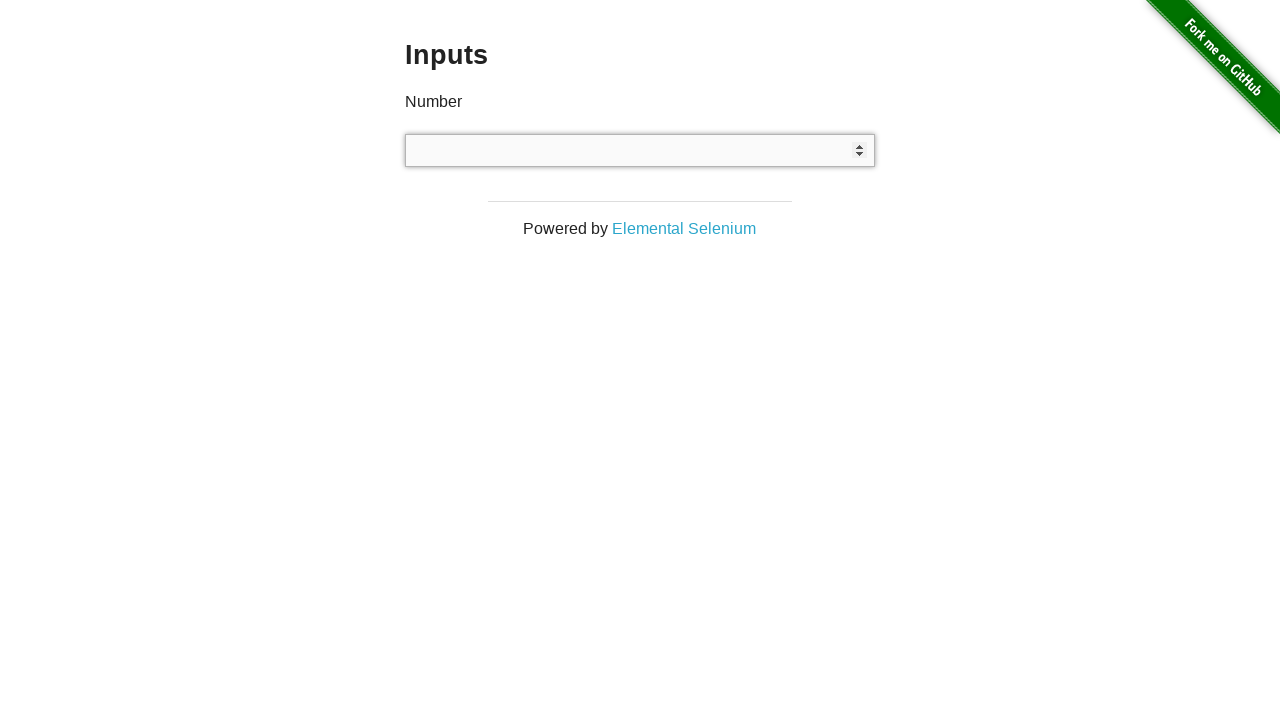

Entered new value '999' into the input field on input
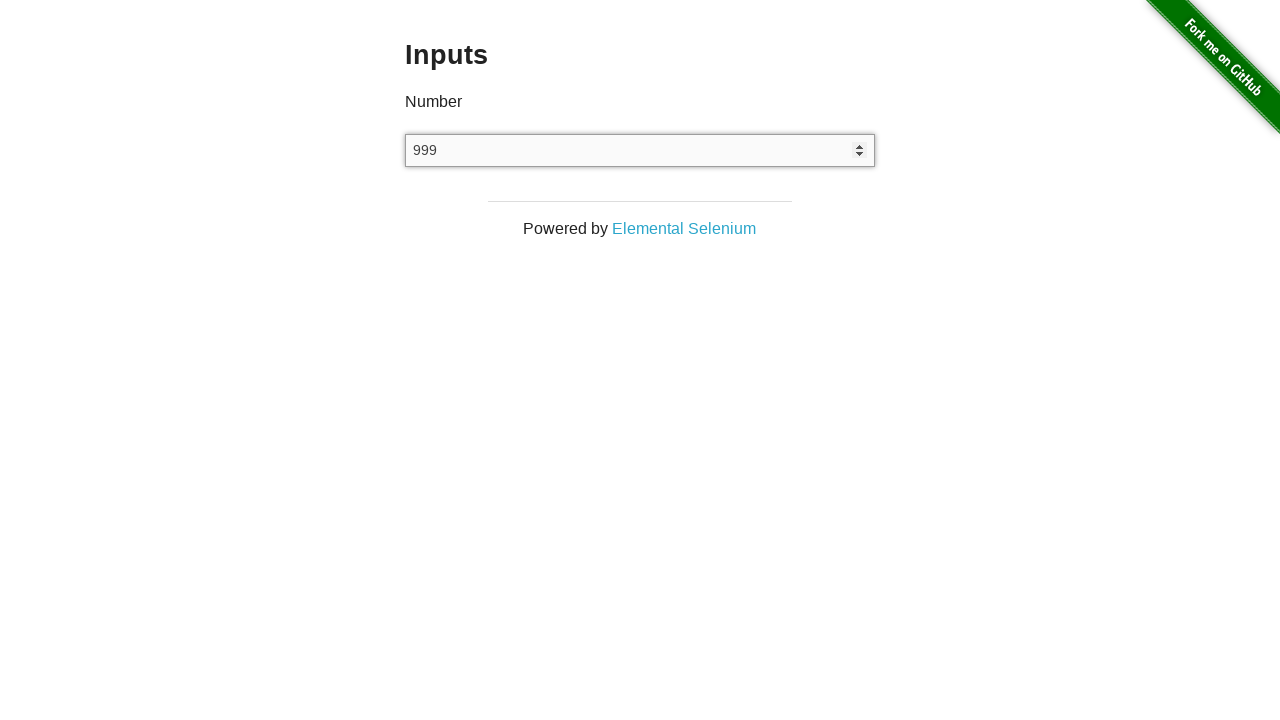

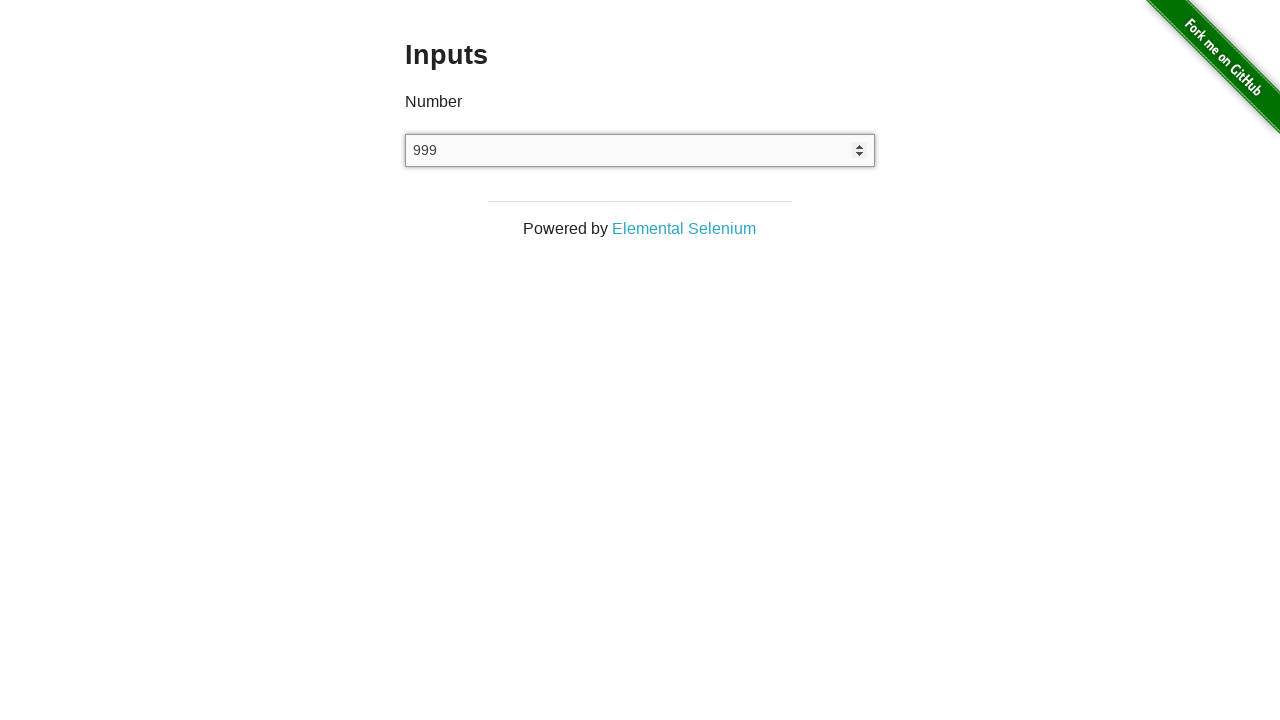